Tests Angular application by clicking a primary button, simulating network throttling conditions

Starting URL: https://rahulshettyacademy.com/angularAppdemo/

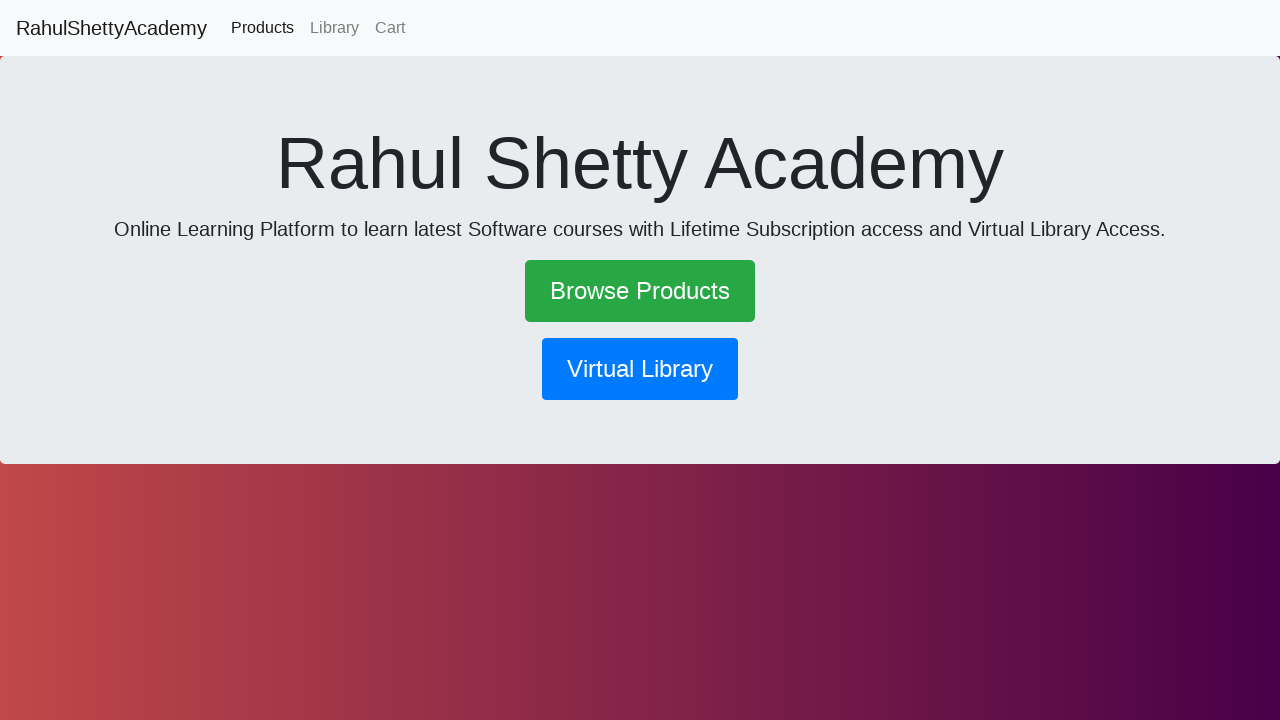

Navigated to Angular application demo page
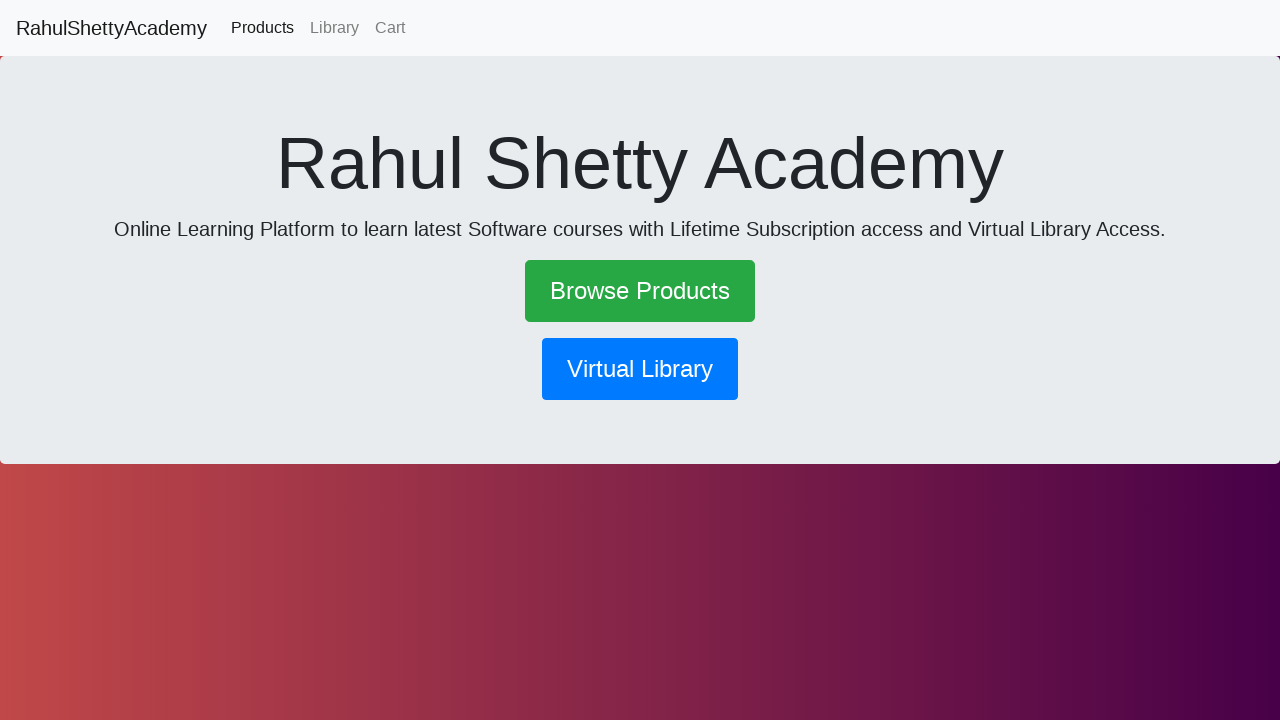

Clicked the primary button at (640, 369) on .btn-primary
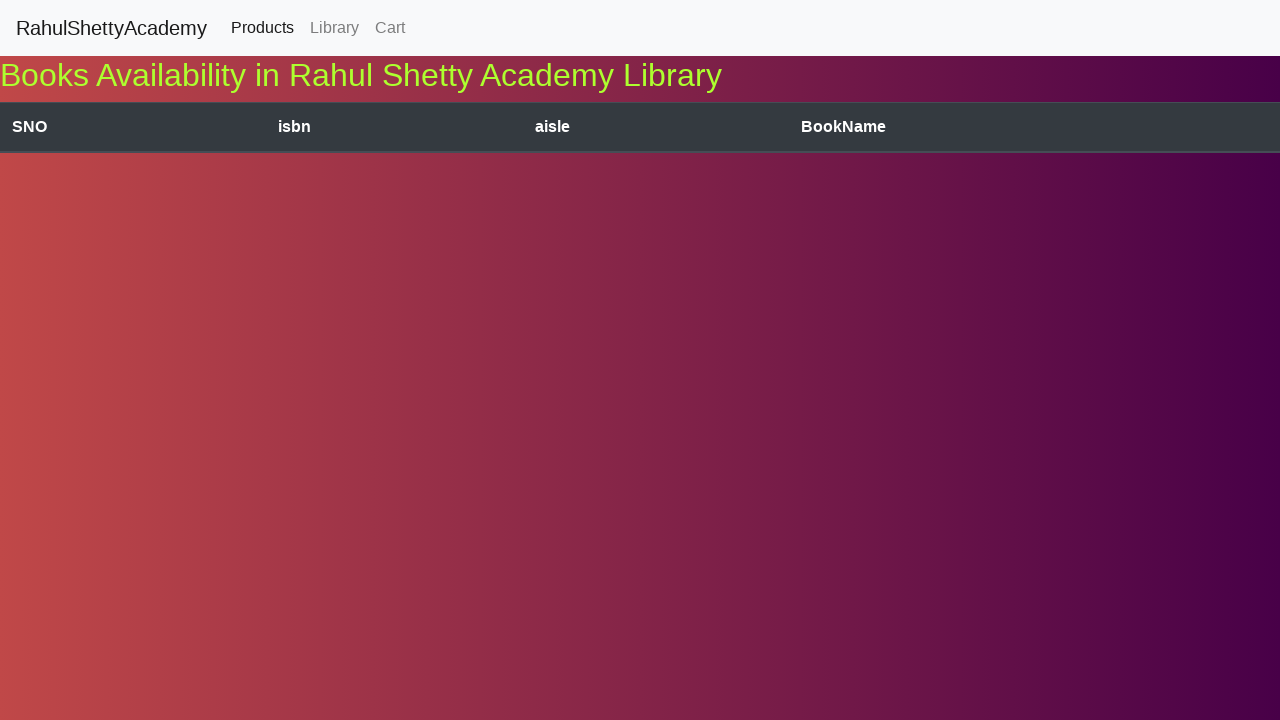

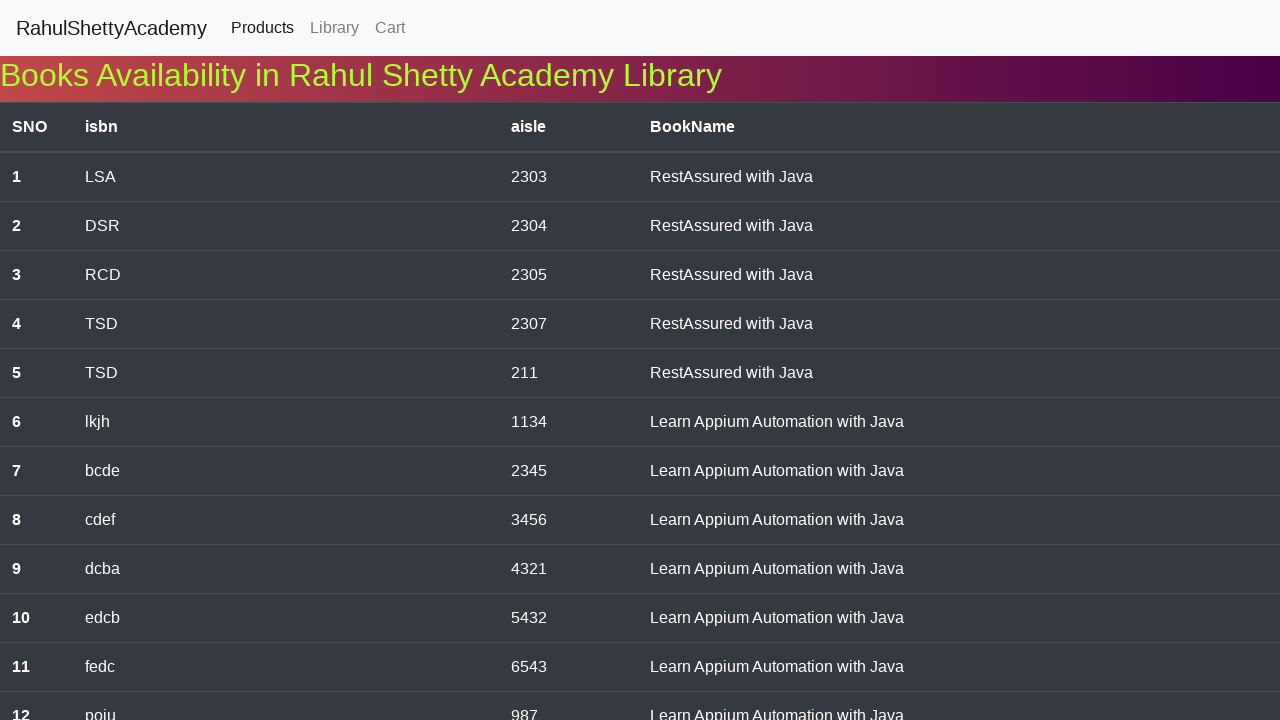